Repeatedly clicks a link until a successful notification appears instead of unsuccessful ones

Starting URL: http://the-internet.herokuapp.com/notification_message_rendered

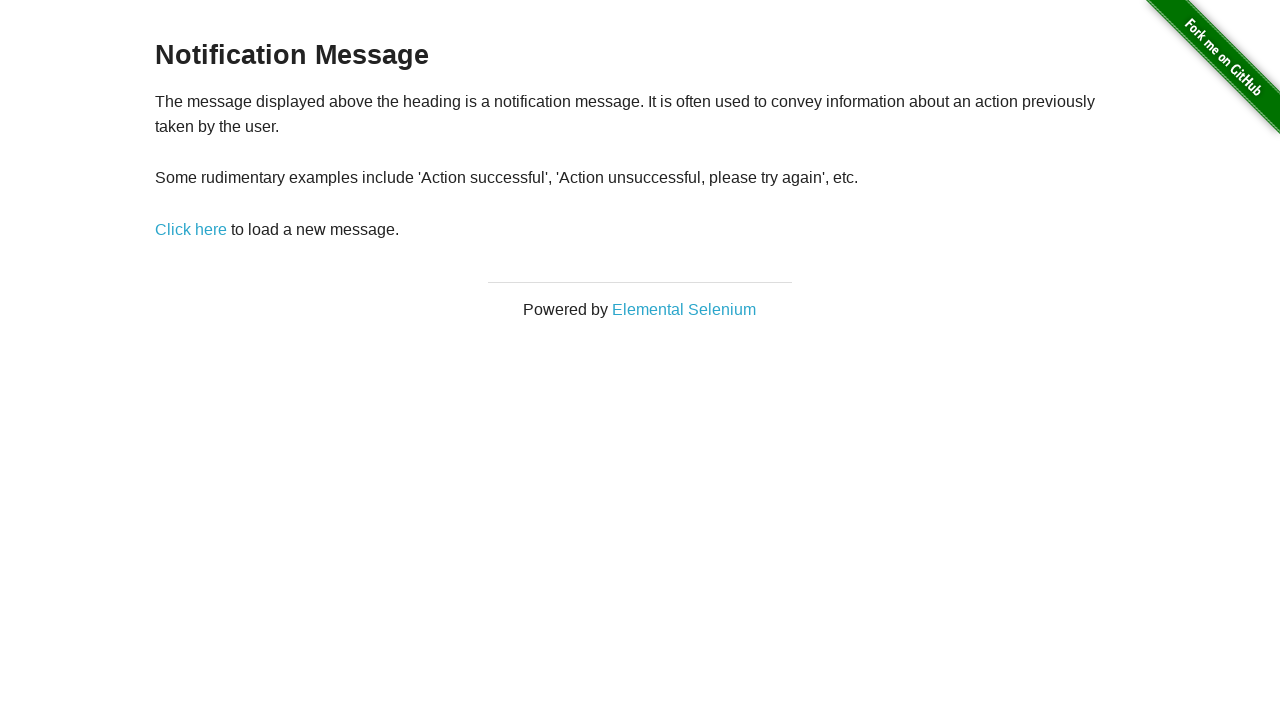

Clicked notification trigger link at (191, 229) on xpath=//*[@id="content"]/div/p/a
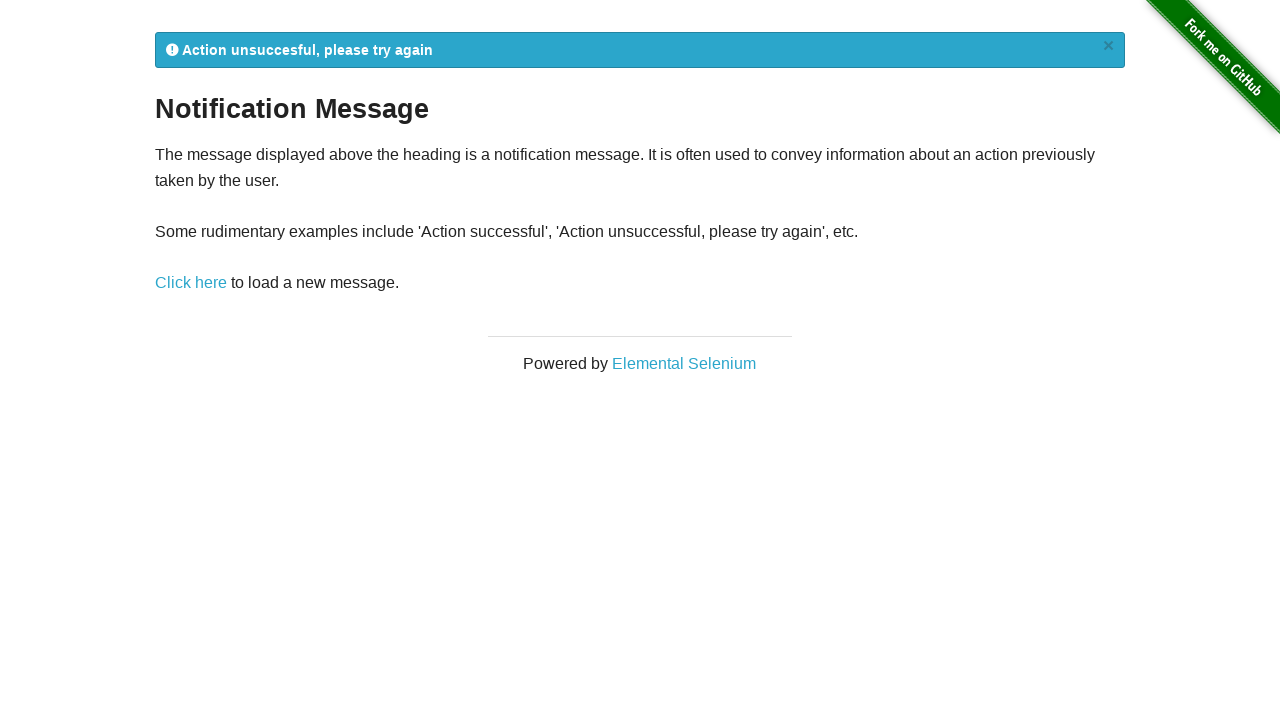

Unsuccessful notification detected, clicked link to retry at (191, 283) on xpath=//*[@id="content"]/div/p/a
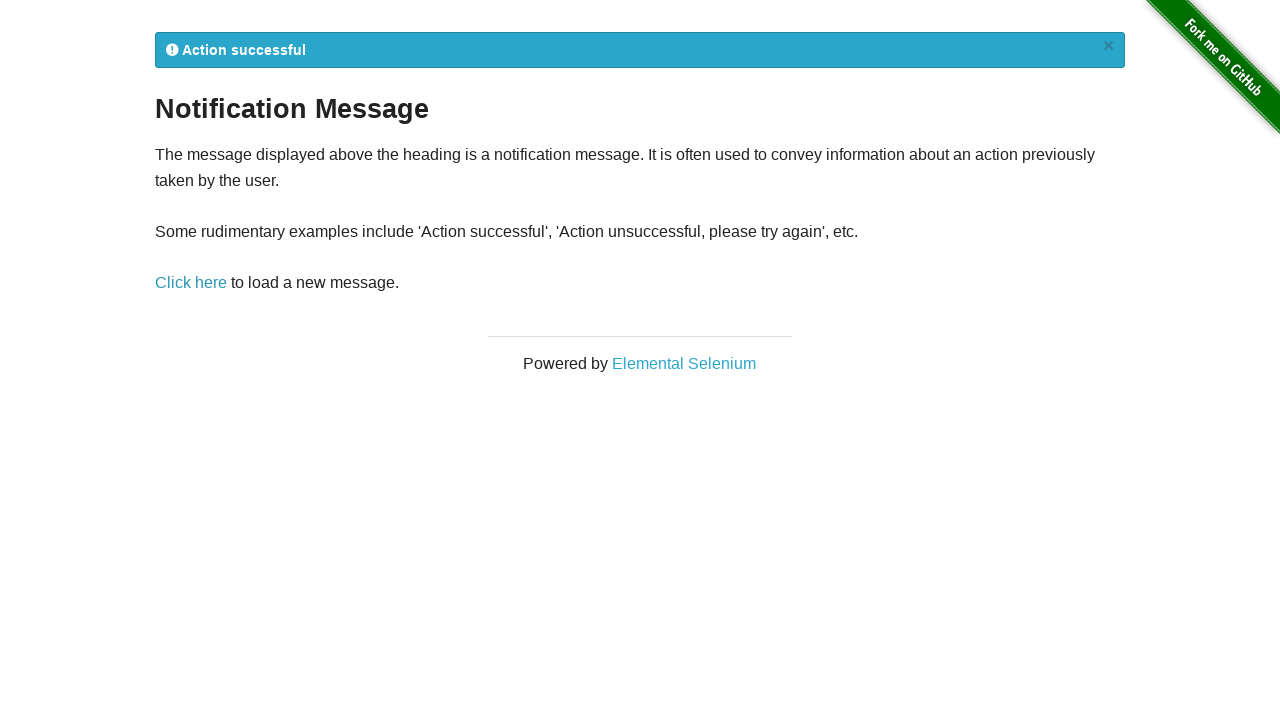

Checked notification message: 
            Action successful
            ×
          
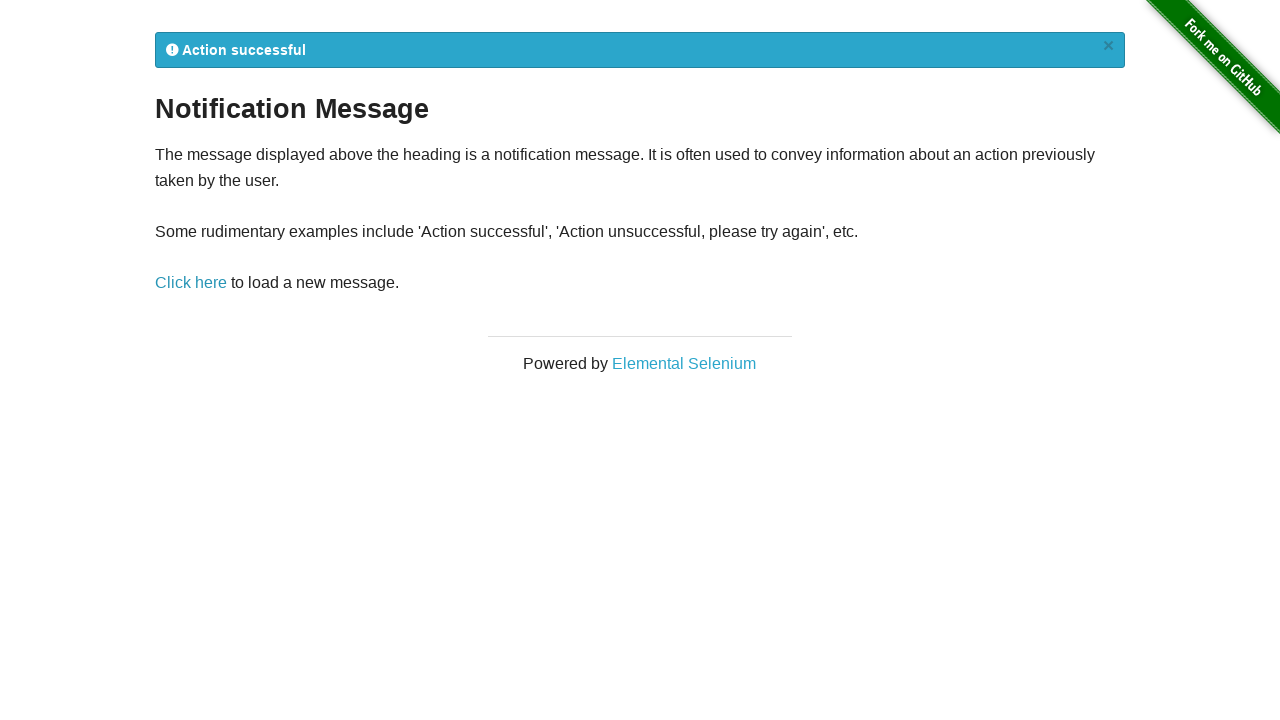

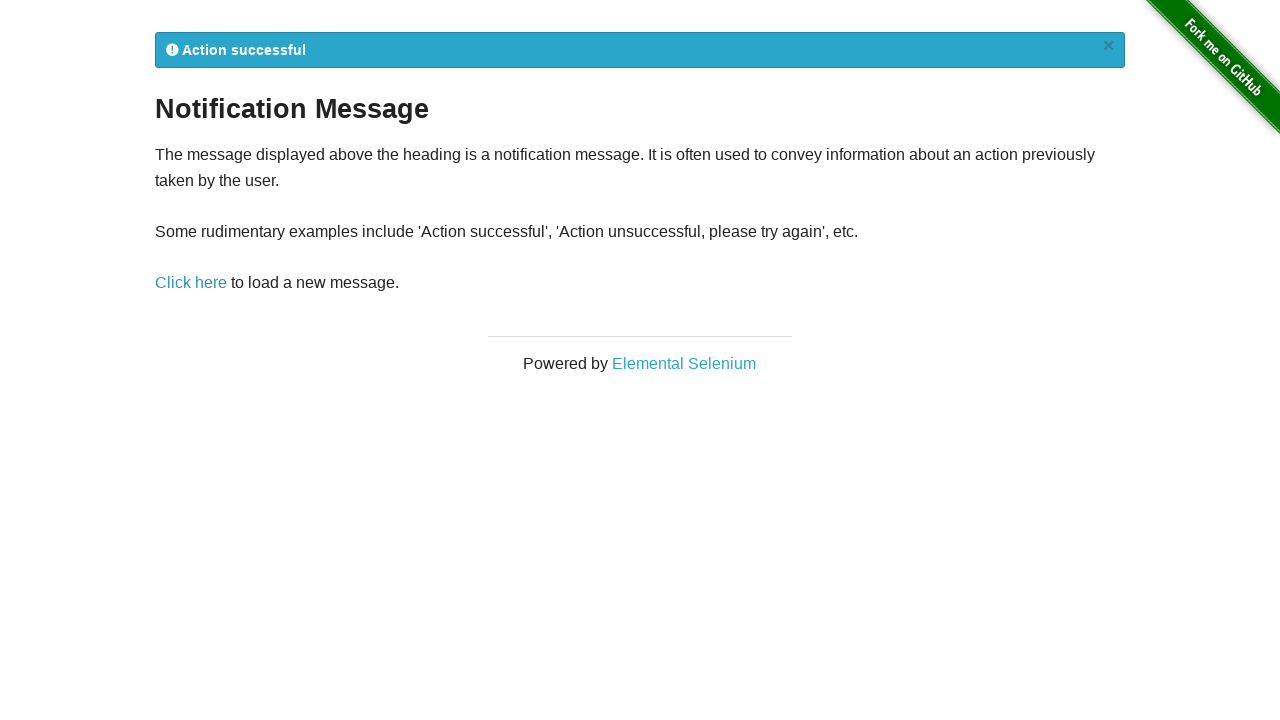